Tests jQuery UI custom dropdown menu by clicking to open it and selecting a specific option ("Fast") from the speed dropdown

Starting URL: http://jqueryui.com/resources/demos/selectmenu/default.html

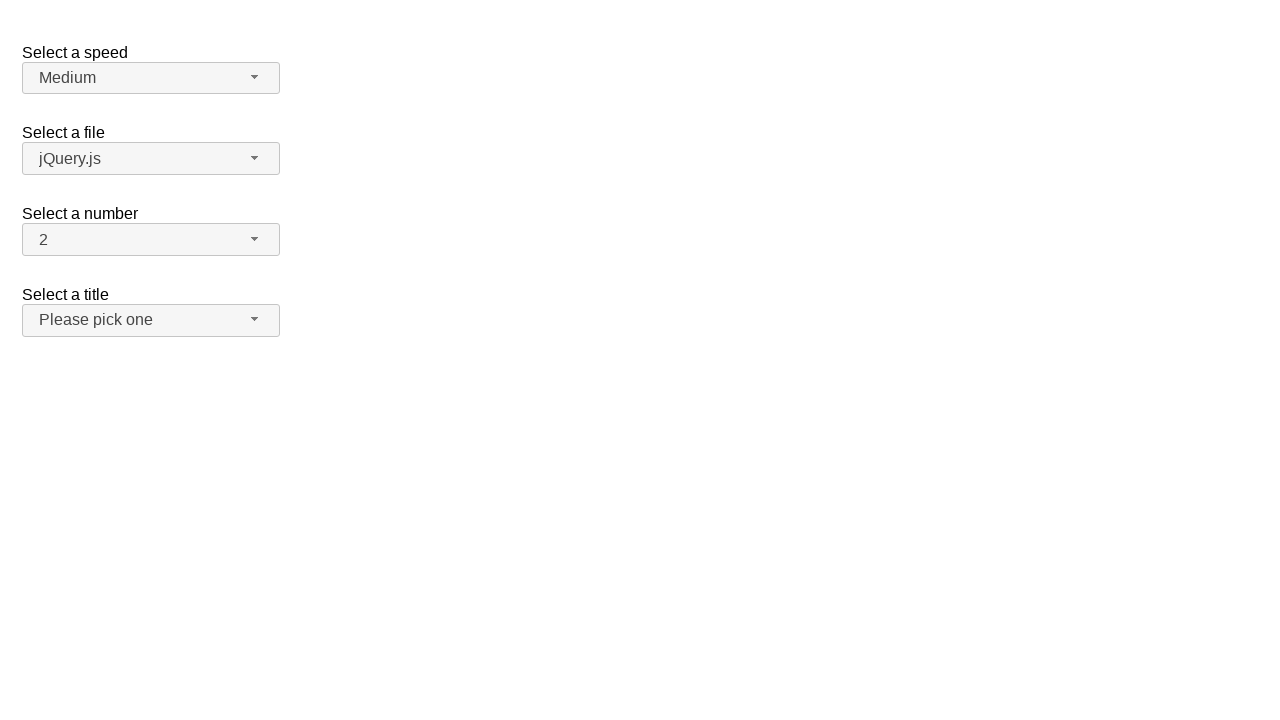

Clicked speed dropdown button to open the menu at (151, 78) on #speed-button
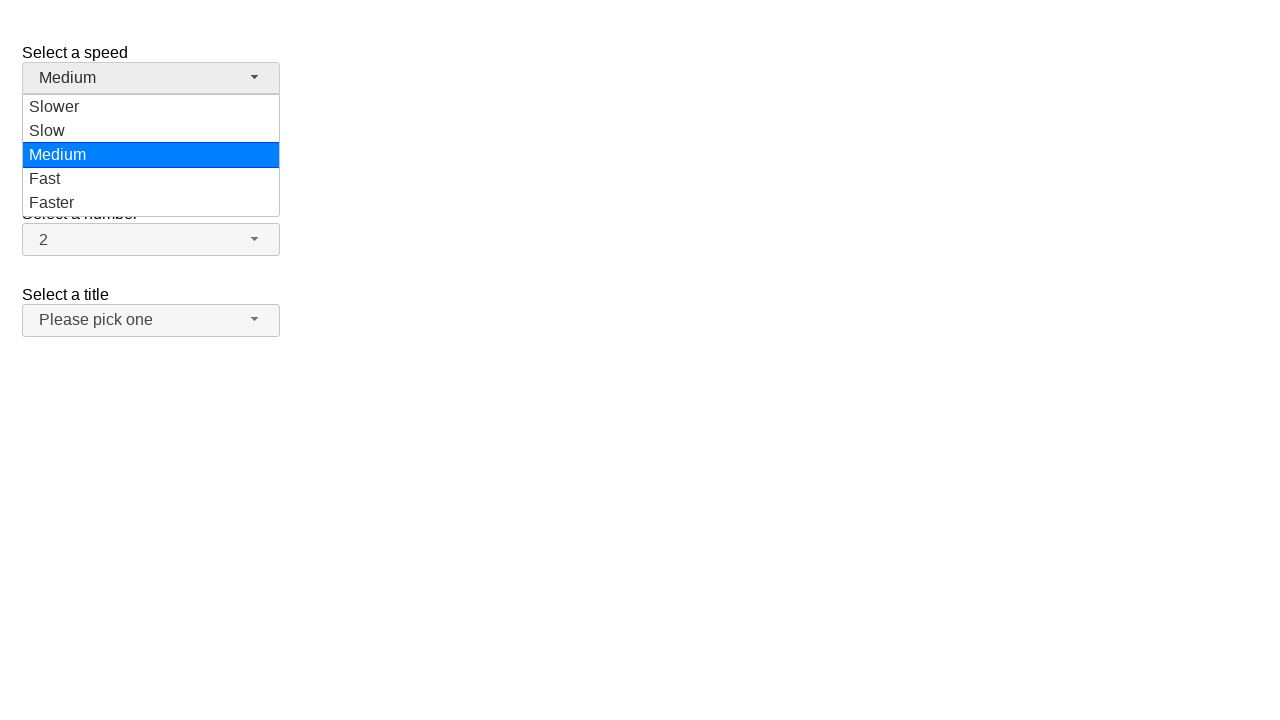

Dropdown menu items loaded and became visible
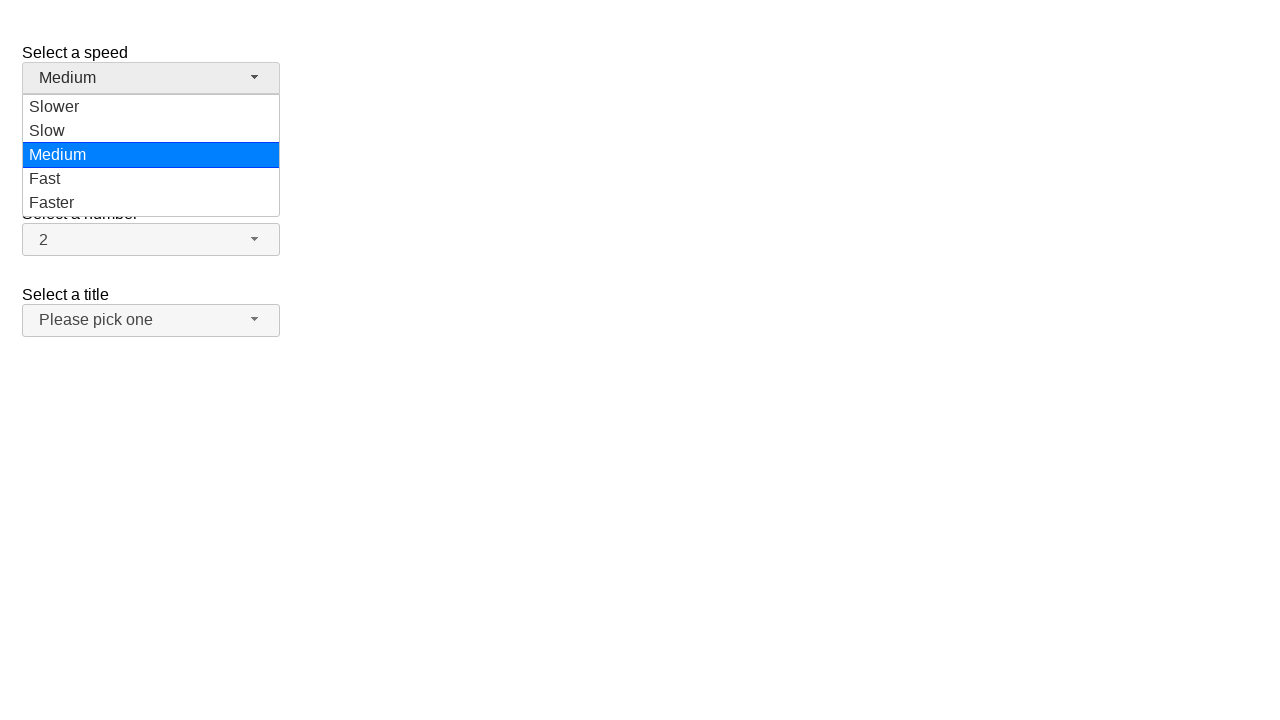

Selected 'Fast' option from the speed dropdown at (151, 179) on #speed-menu li.ui-menu-item div:has-text('Fast')
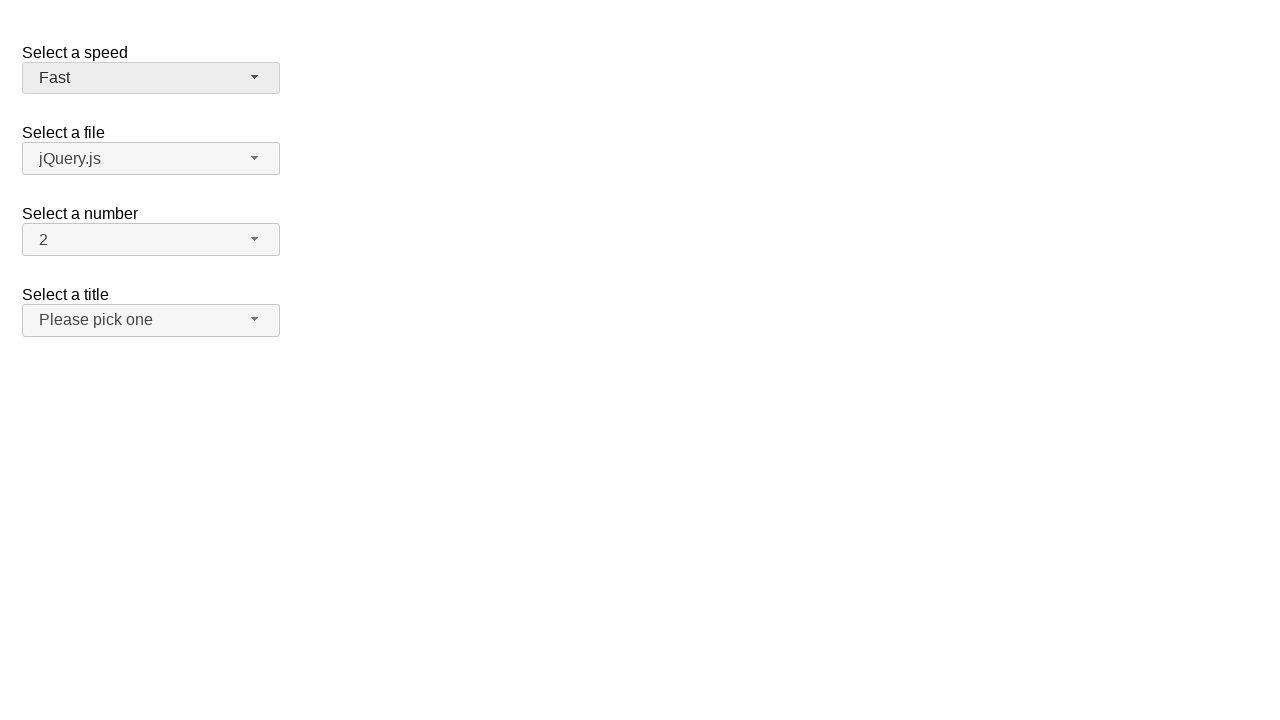

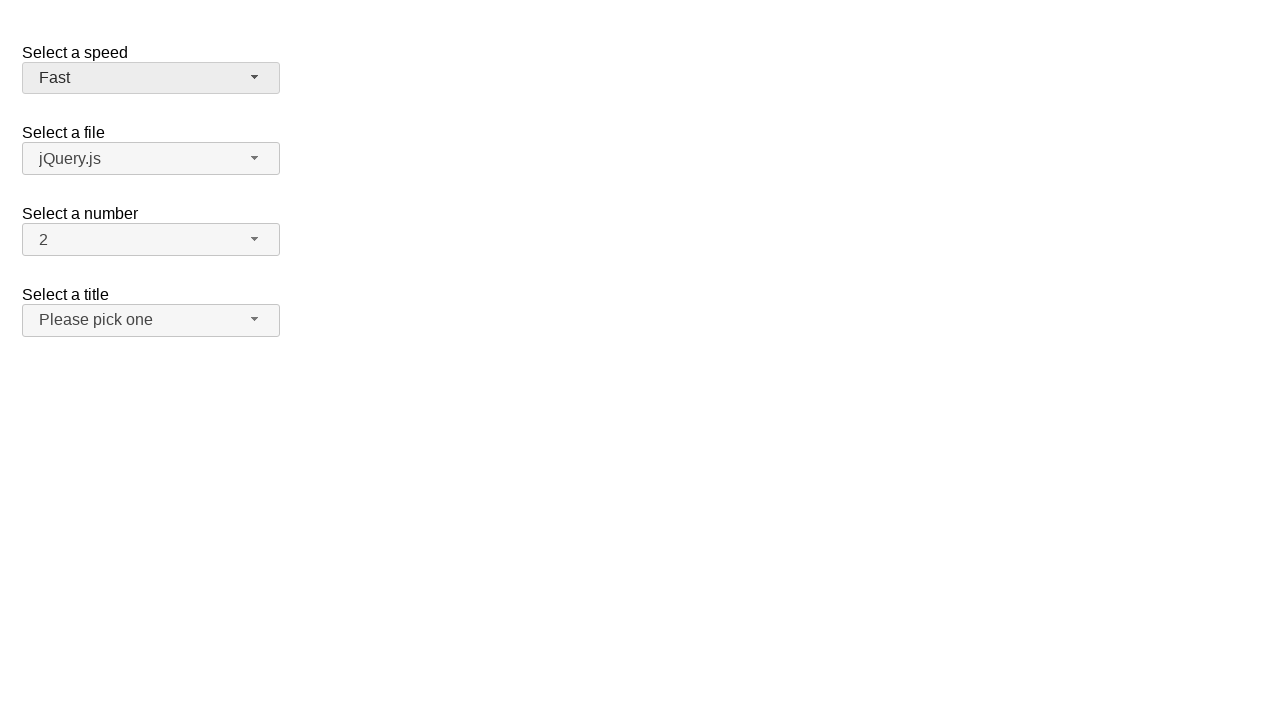